Tests date input field by entering a date value and verifying it is stored

Starting URL: https://bonigarcia.dev/selenium-webdriver-java/web-form.html

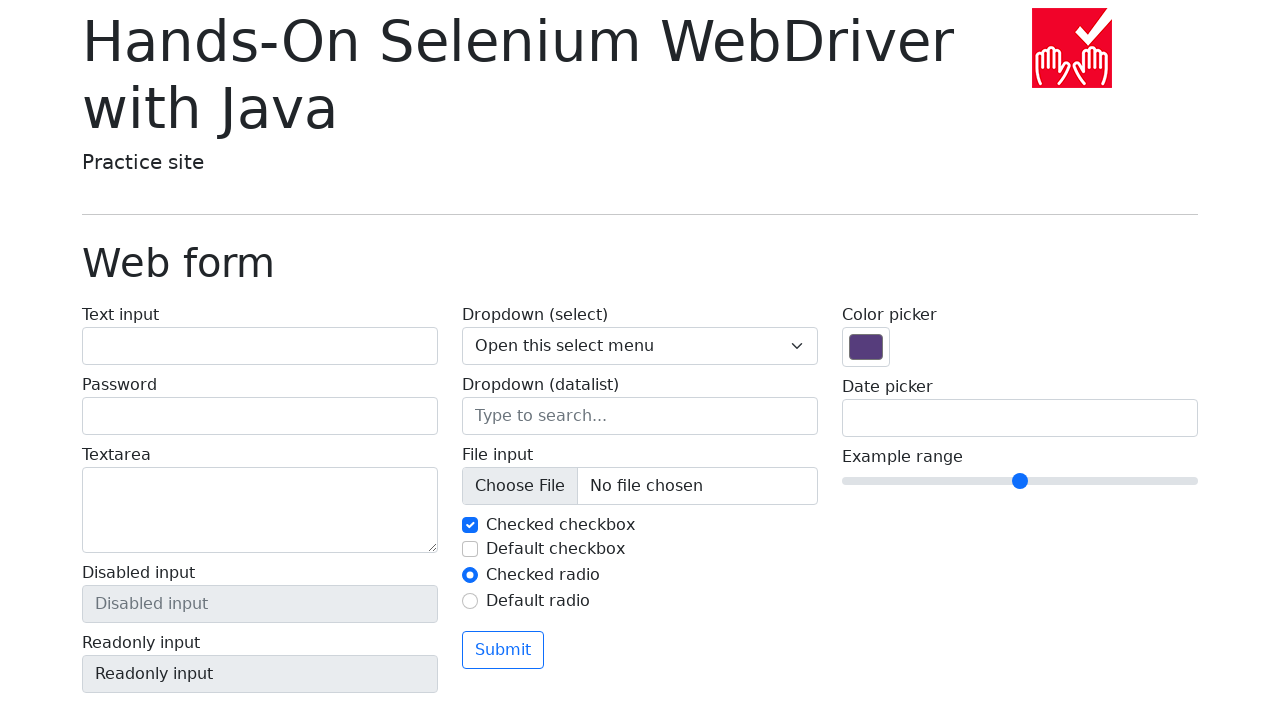

Filled date input field with '2025-03-17' on input[name='my-date']
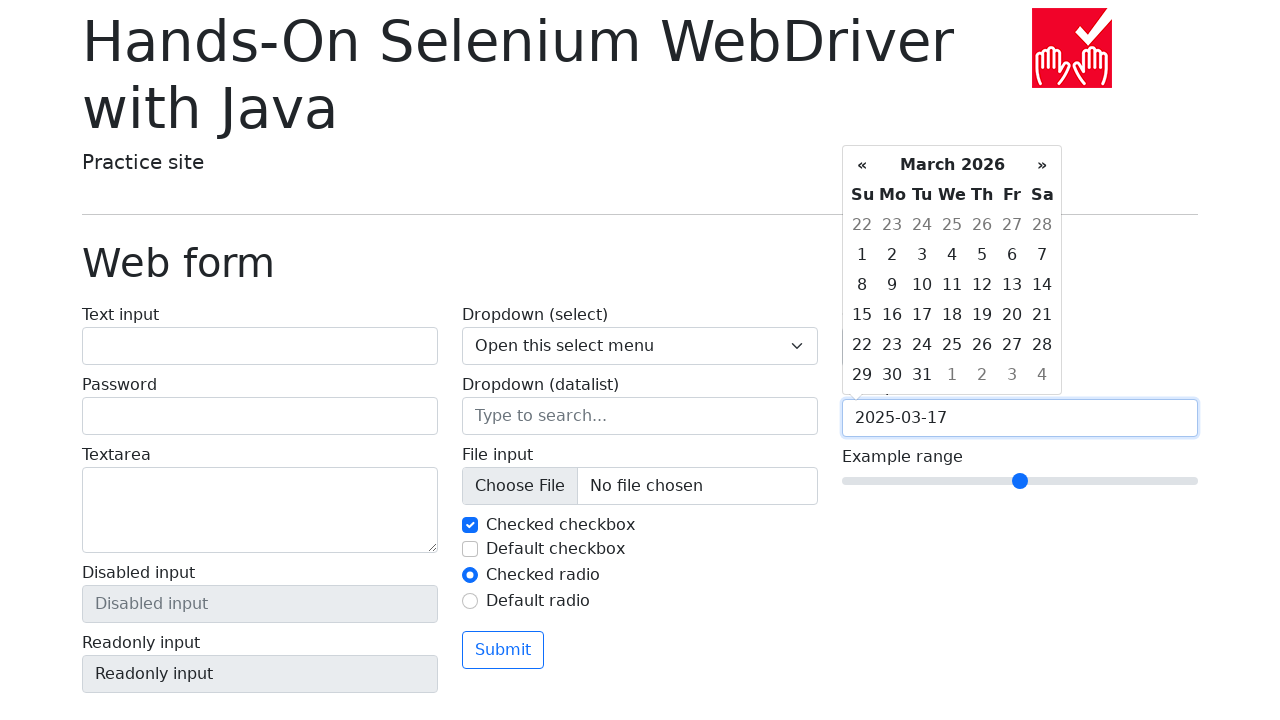

Verified that date input field contains '2025-03-17'
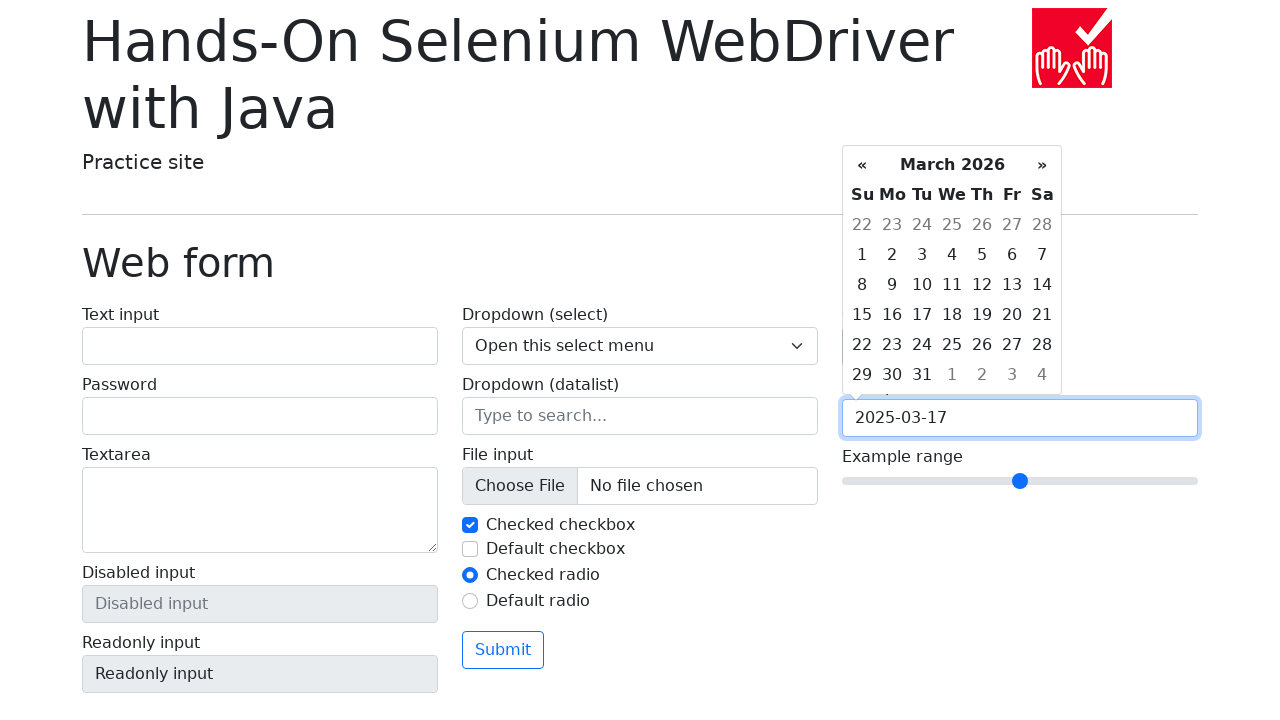

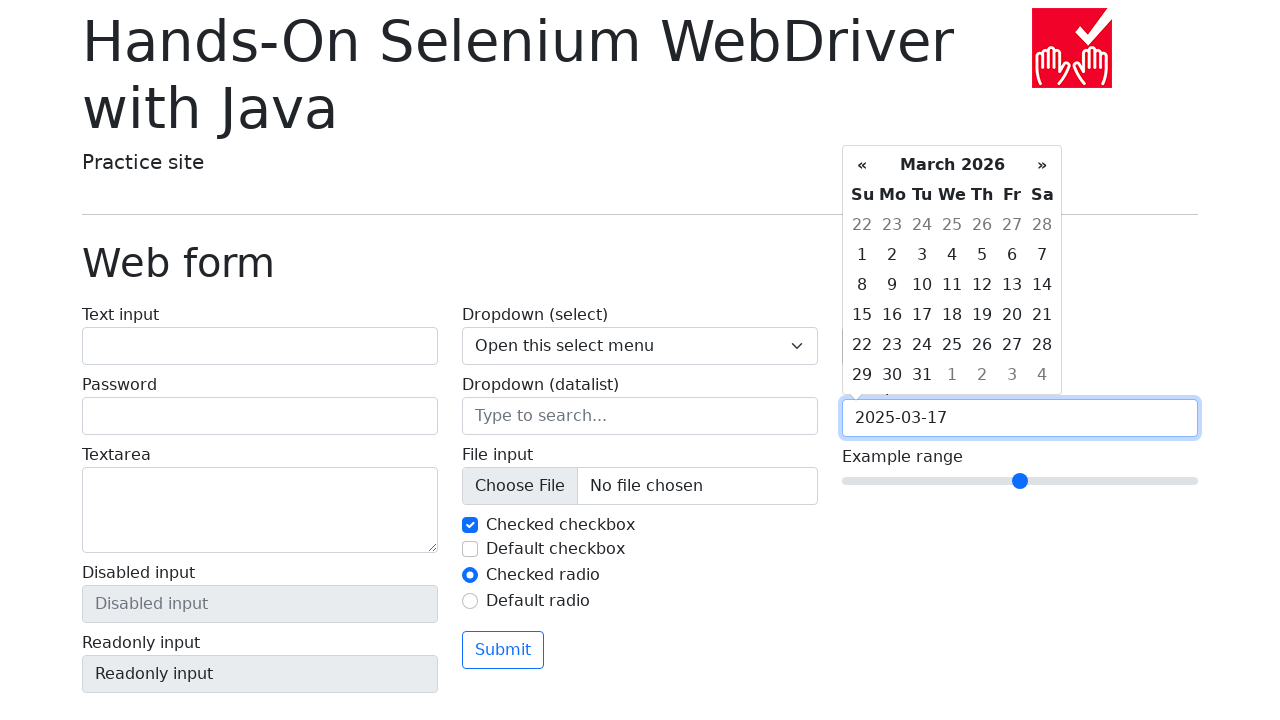